Tests that edits are cancelled when pressing Escape key

Starting URL: https://demo.playwright.dev/todomvc

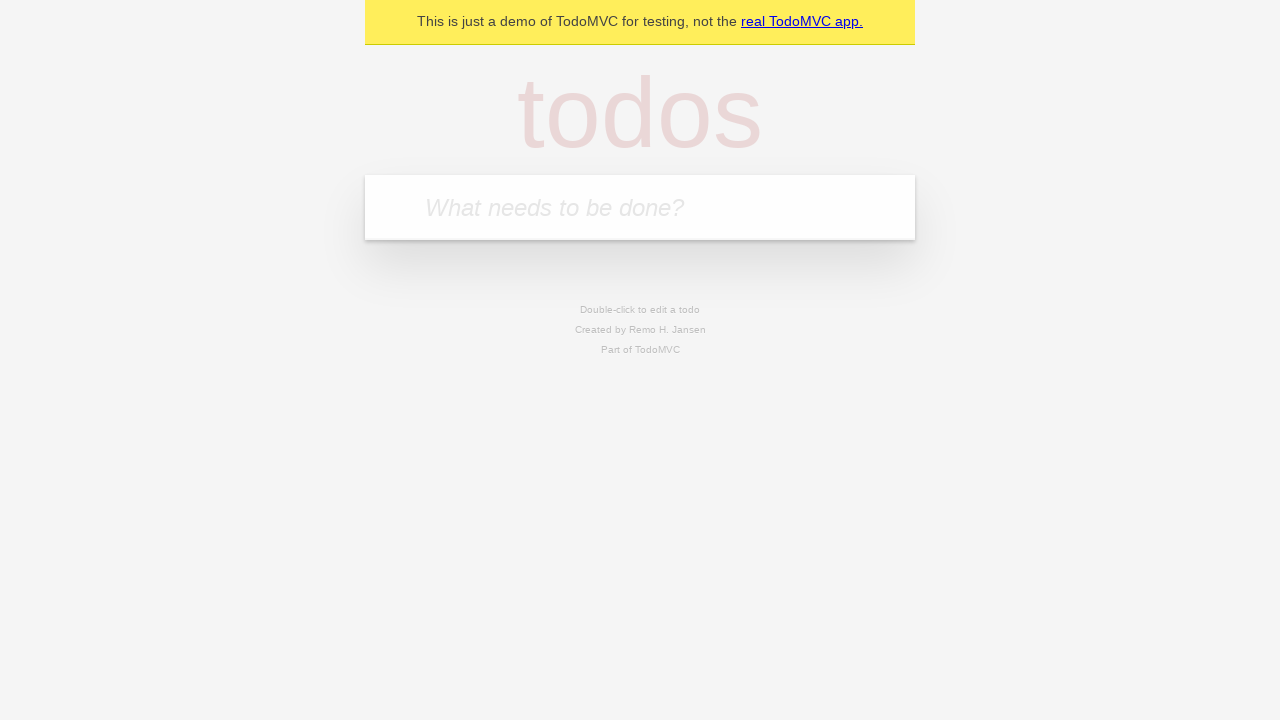

Filled new todo input with 'buy some cheese' on .new-todo
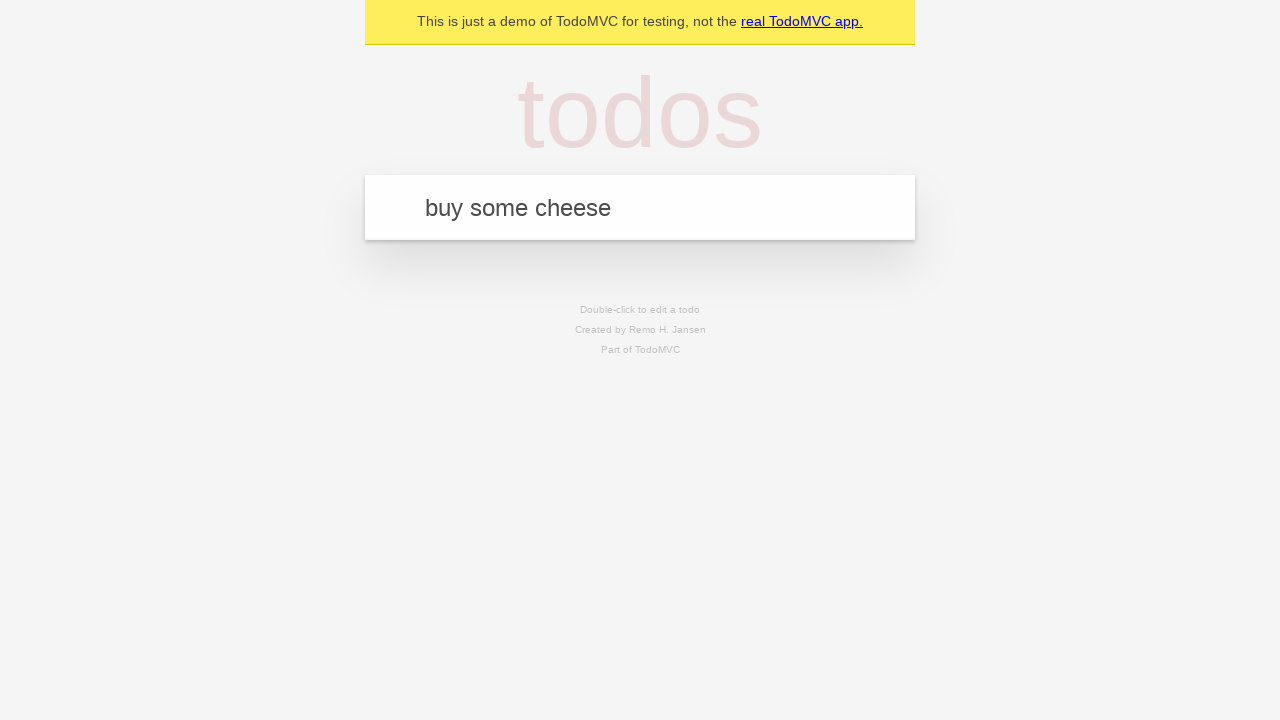

Pressed Enter to create first todo on .new-todo
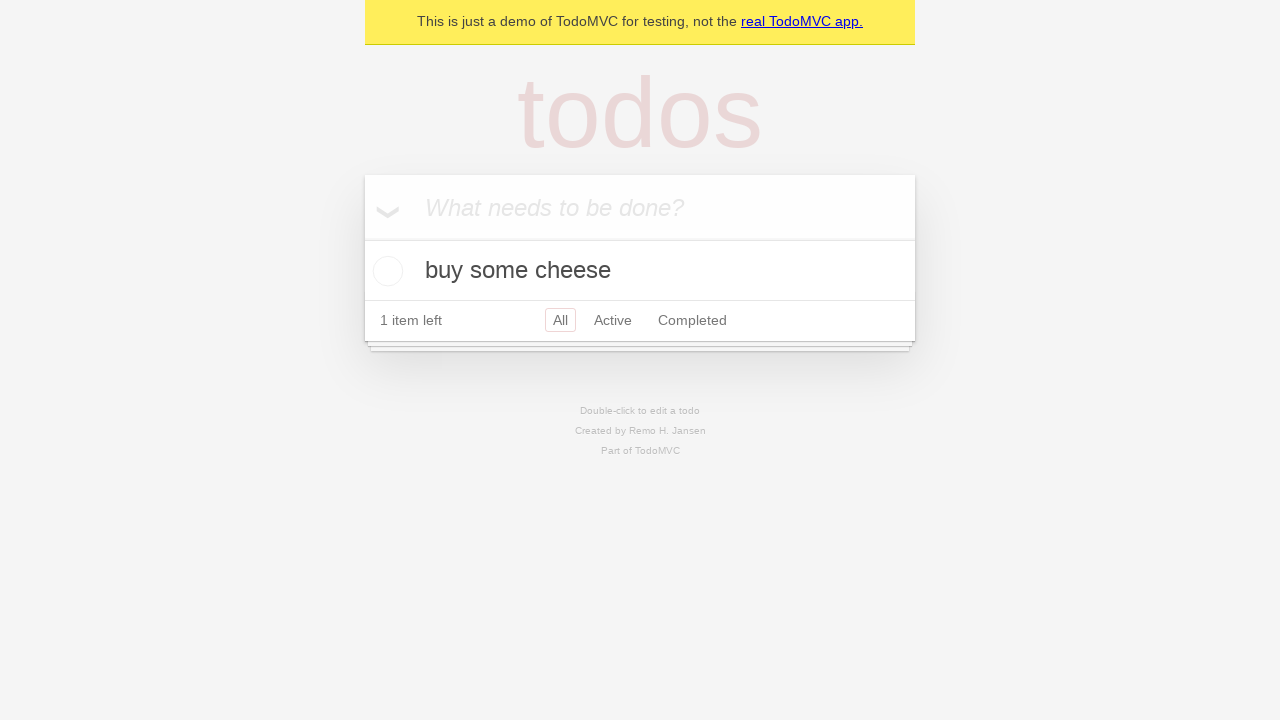

Filled new todo input with 'feed the cat' on .new-todo
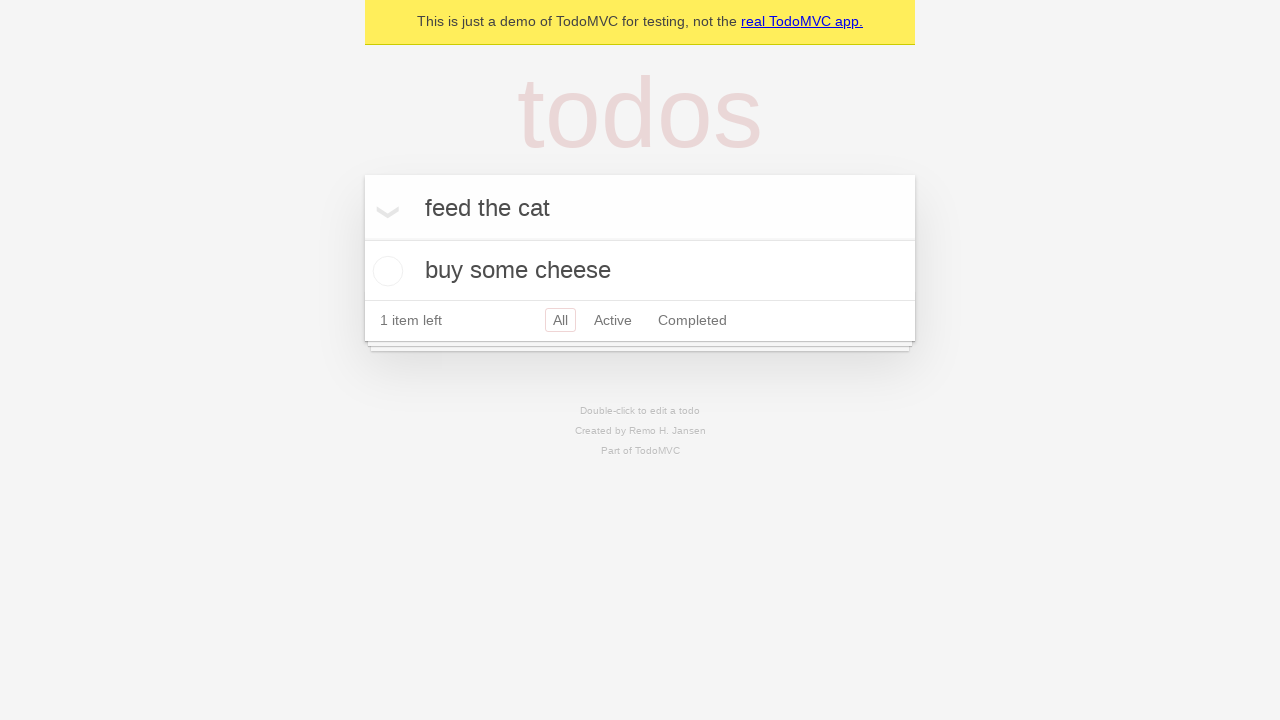

Pressed Enter to create second todo on .new-todo
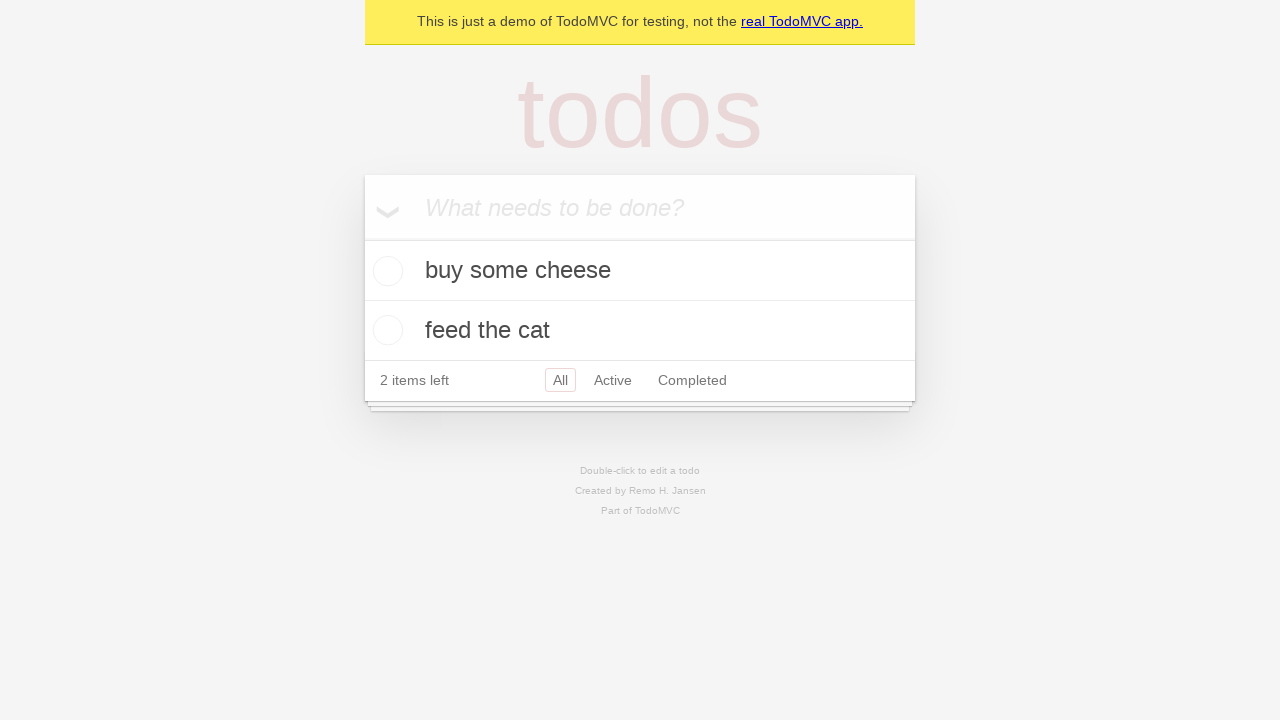

Filled new todo input with 'book a doctors appointment' on .new-todo
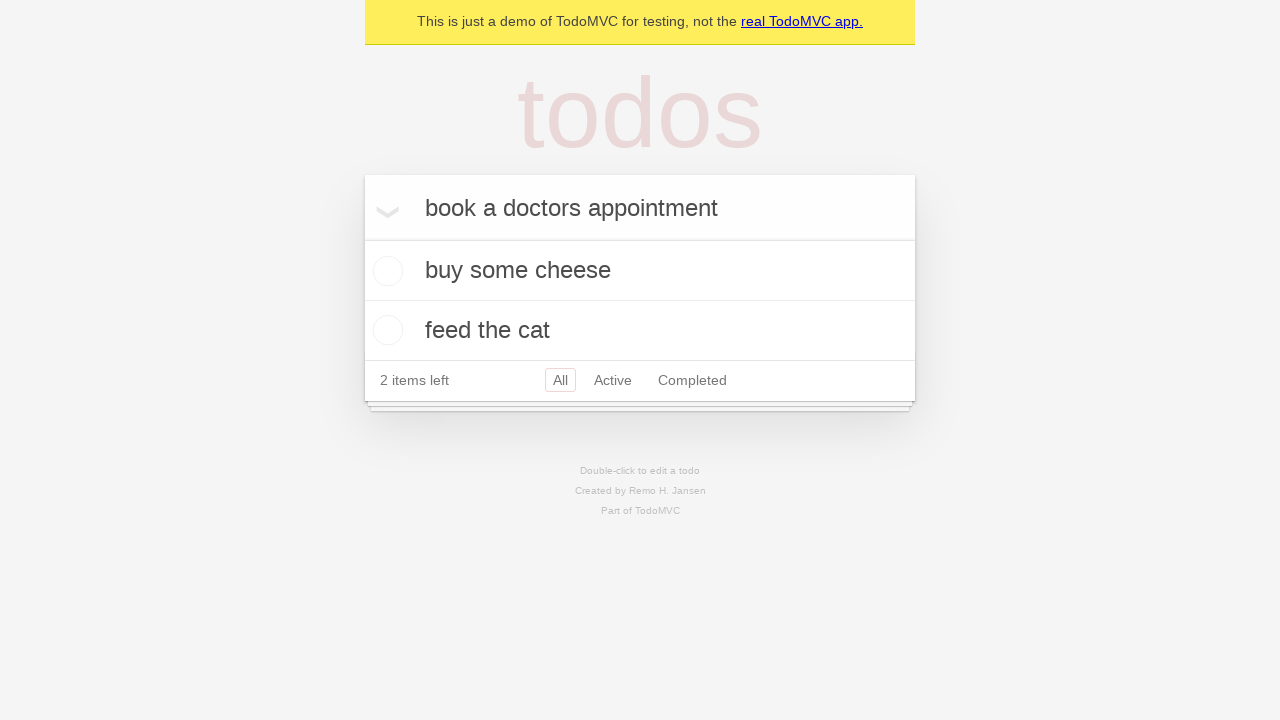

Pressed Enter to create third todo on .new-todo
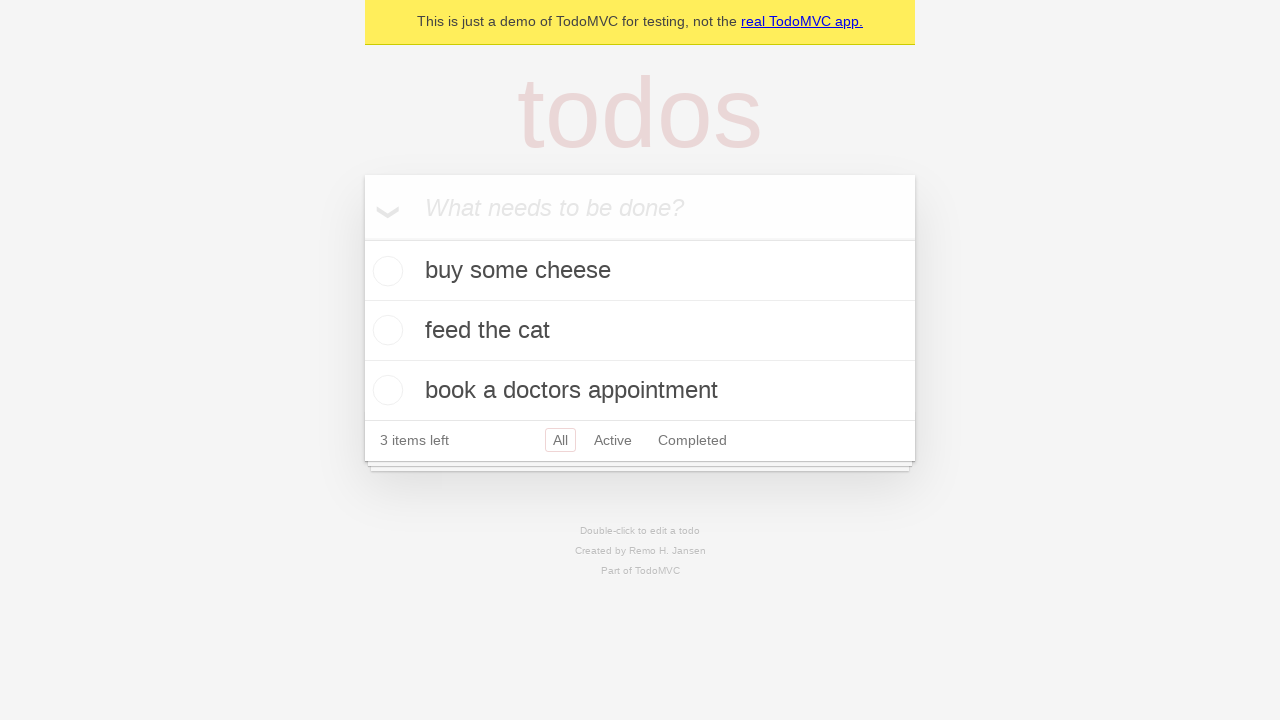

Waited for all three todos to load in the list
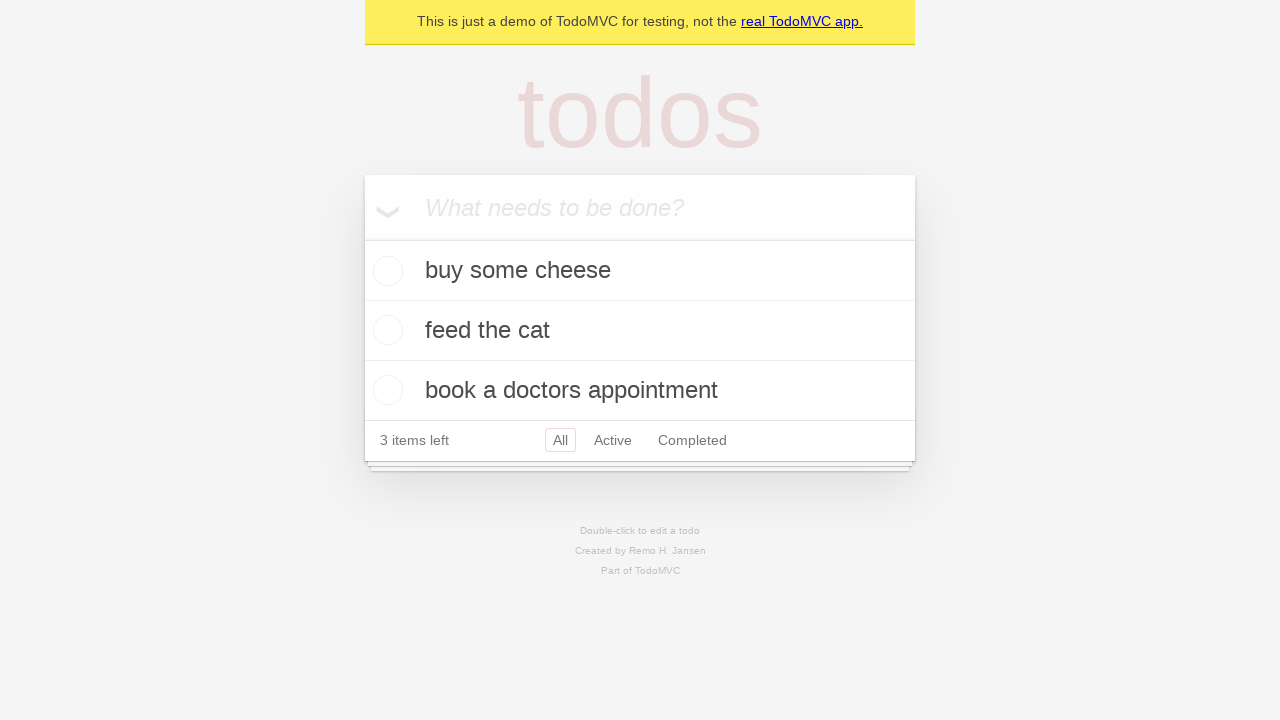

Double-clicked second todo to enter edit mode at (640, 331) on .todo-list li >> nth=1
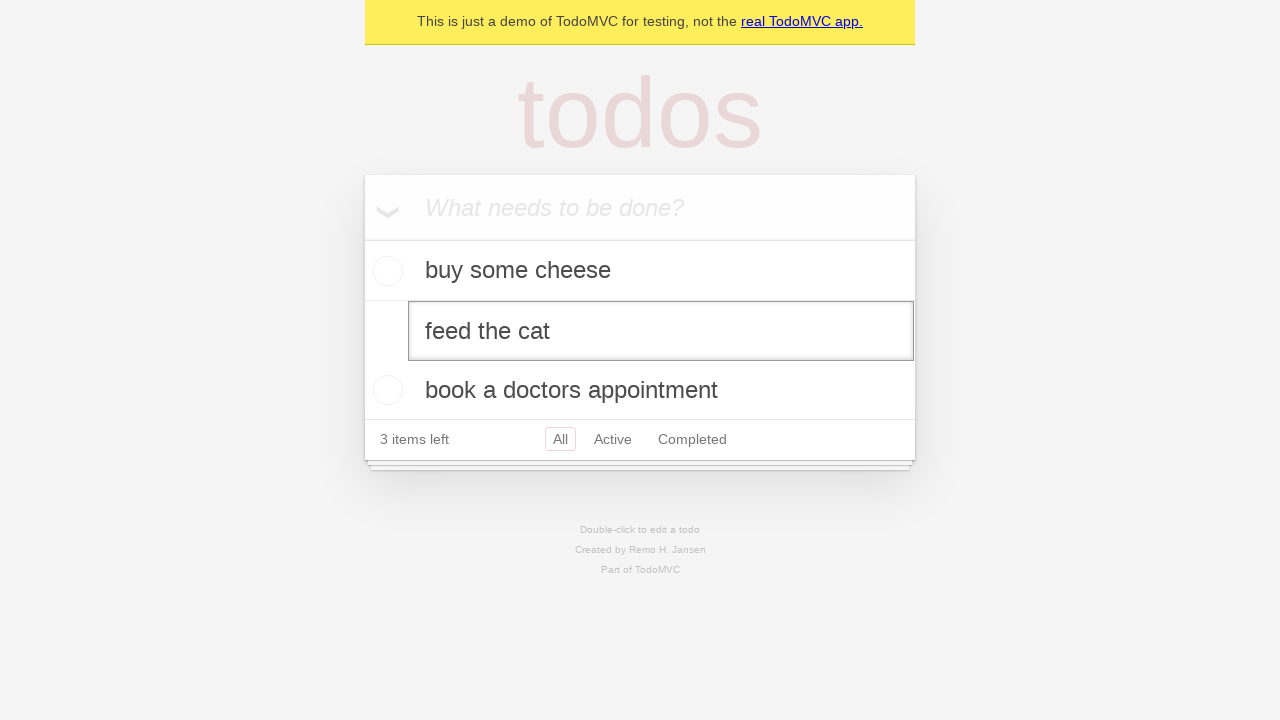

Pressed Escape to cancel edits on second todo on .todo-list li >> nth=1 >> .edit
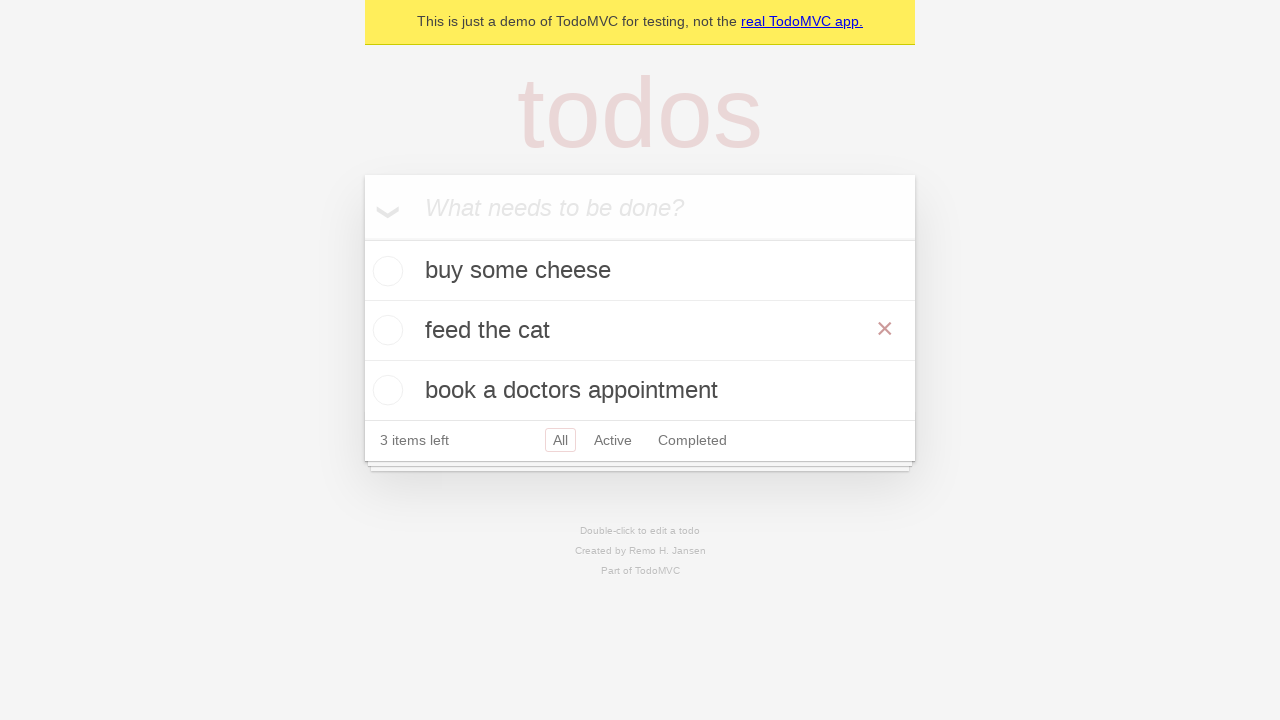

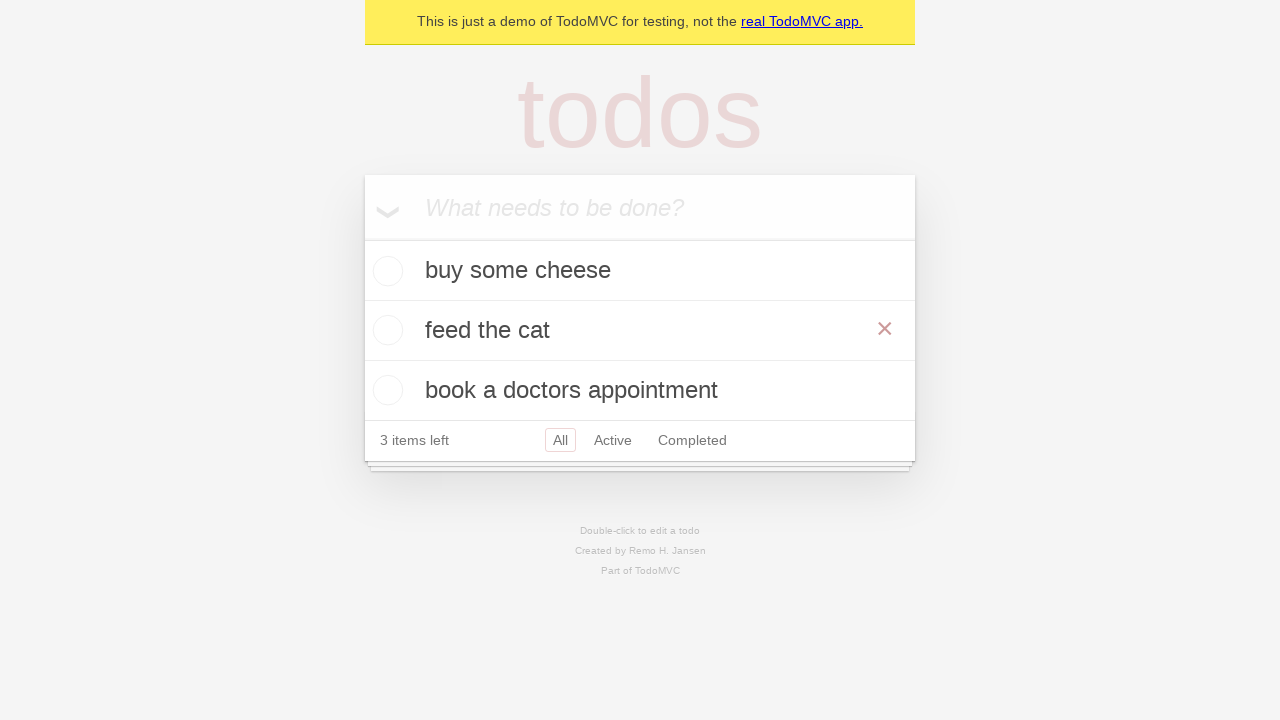